Tests VueJS custom dropdown by selecting First, Second, and Third options and verifying each selection is displayed.

Starting URL: https://mikerodham.github.io/vue-dropdowns/

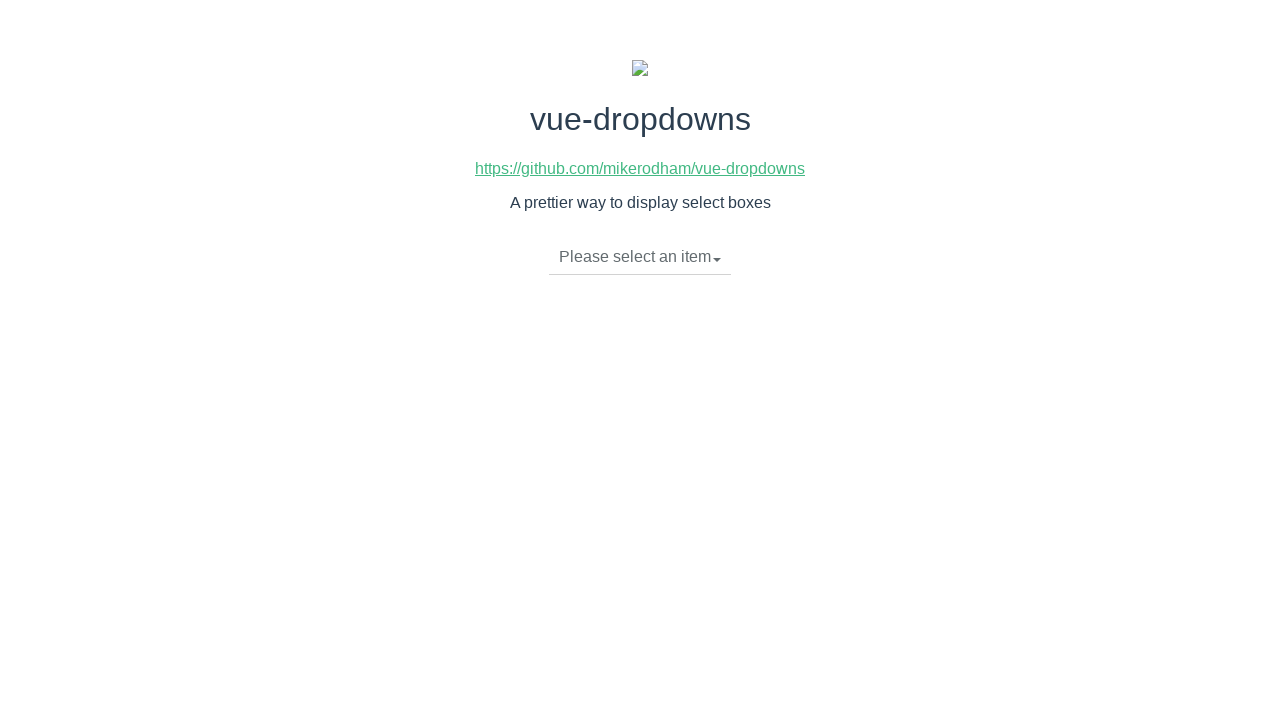

Clicked dropdown button to open menu at (640, 258) on div.btn-group
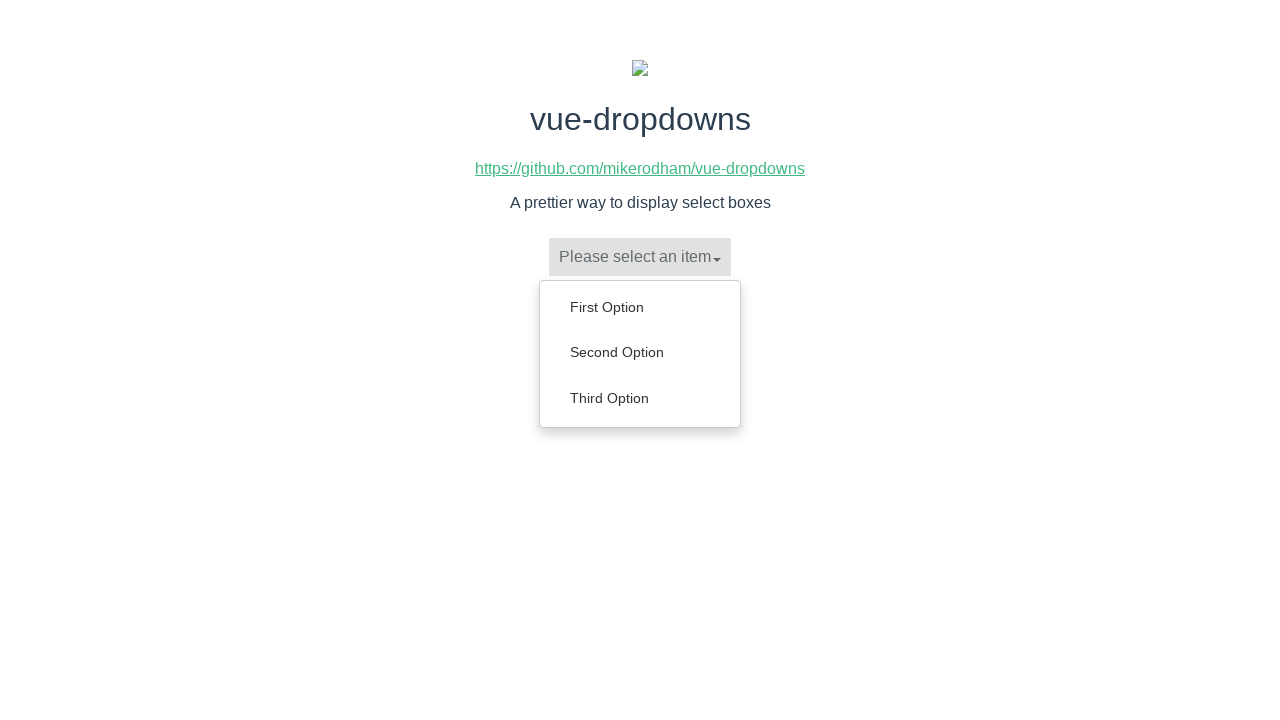

Dropdown menu items loaded
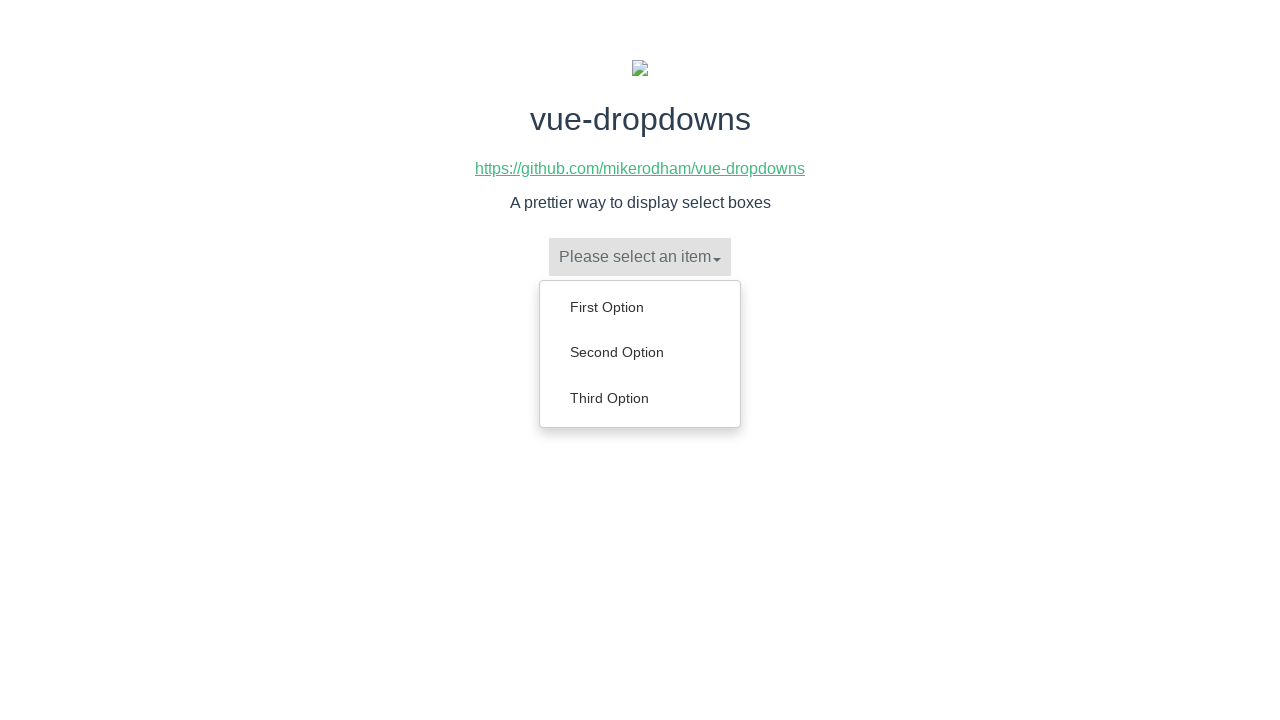

Selected 'Second Option' from dropdown at (640, 352) on ul.dropdown-menu>li>a:has-text('Second Option')
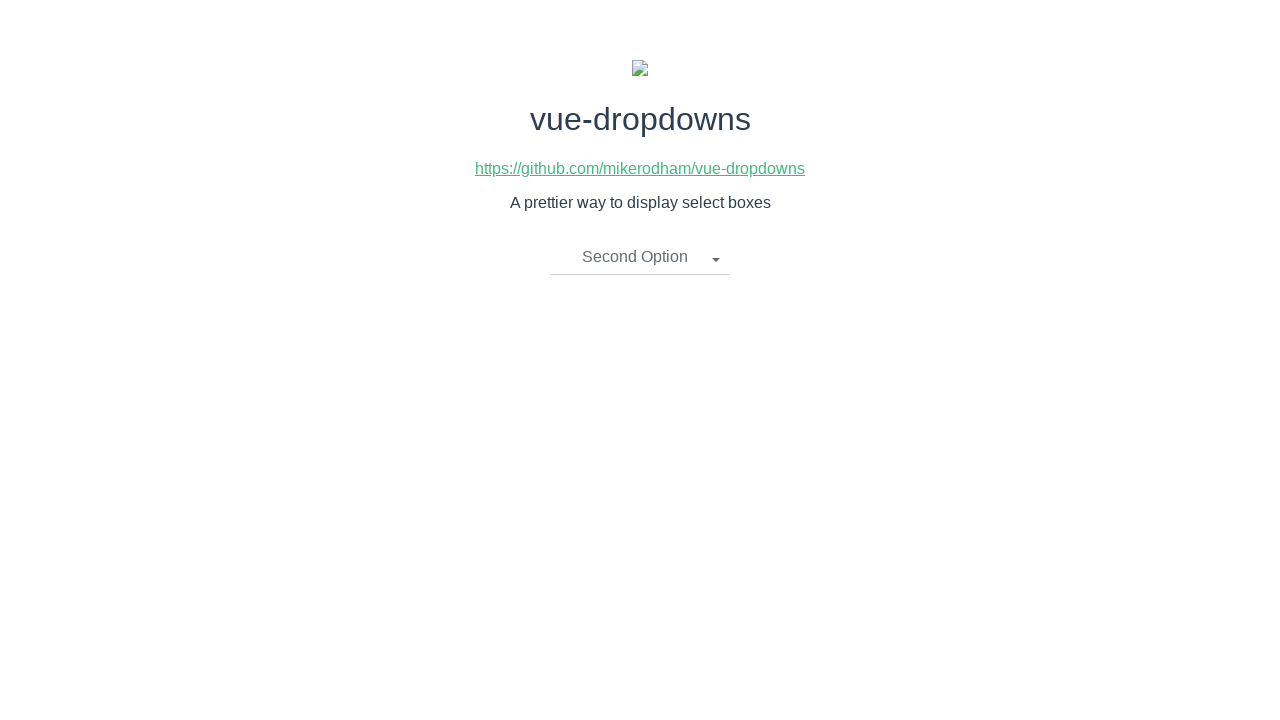

Verified 'Second Option' is displayed in dropdown toggle
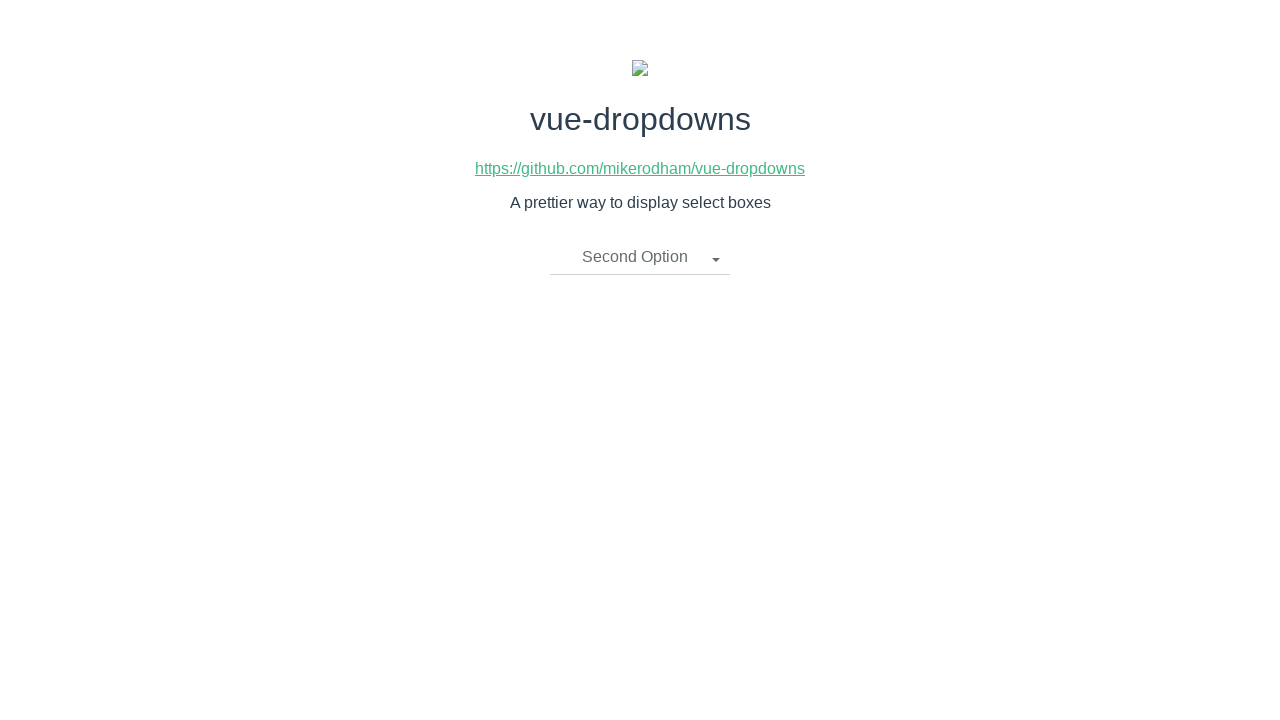

Clicked dropdown button to open menu at (640, 258) on div.btn-group
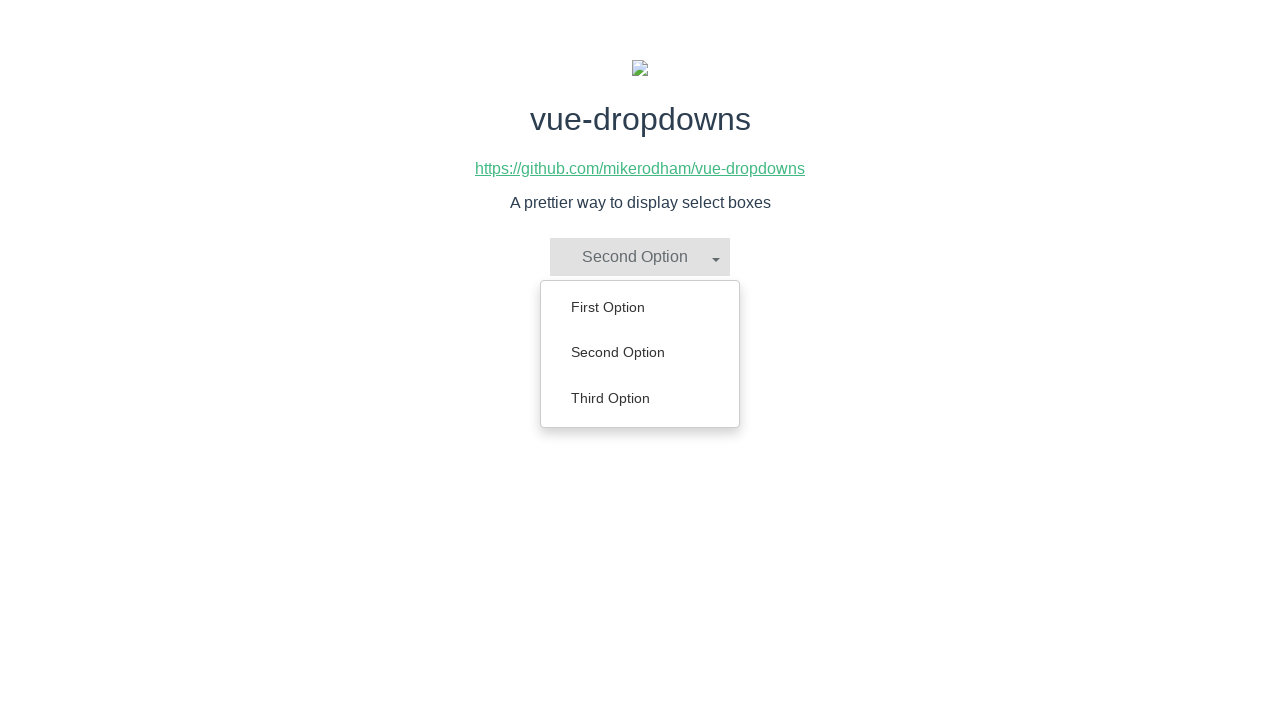

Dropdown menu items loaded
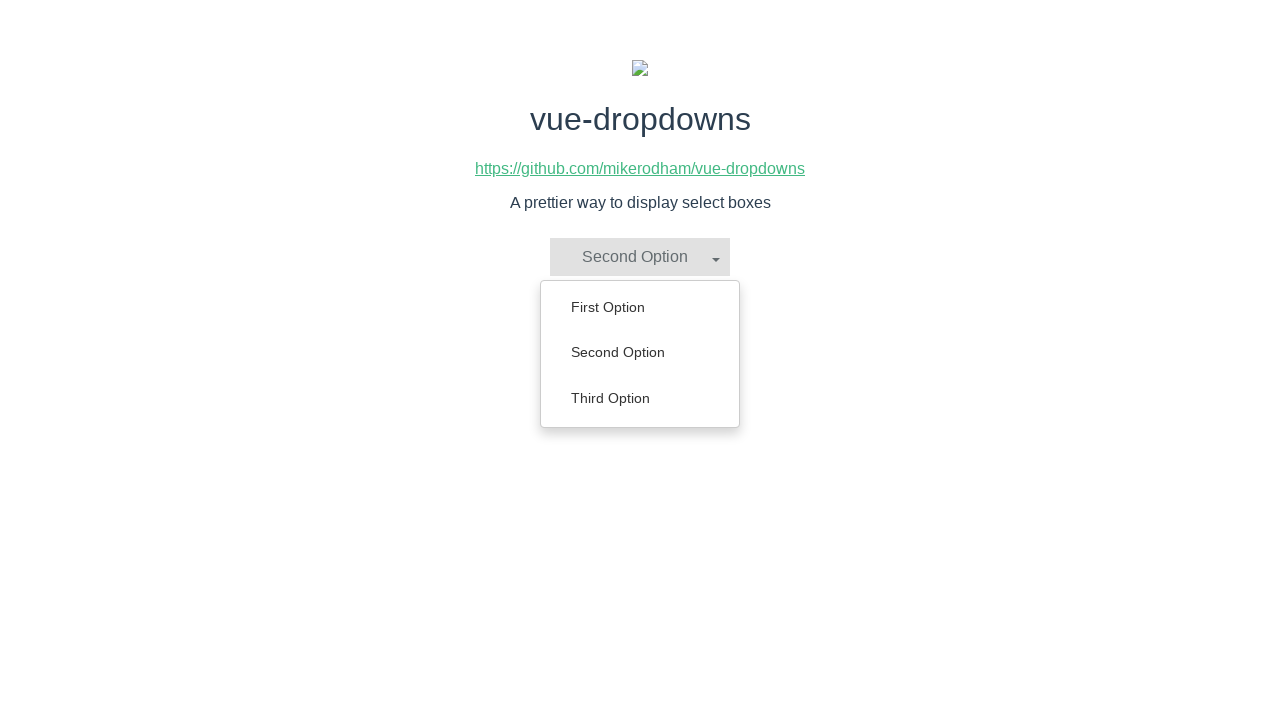

Selected 'Third Option' from dropdown at (640, 398) on ul.dropdown-menu>li>a:has-text('Third Option')
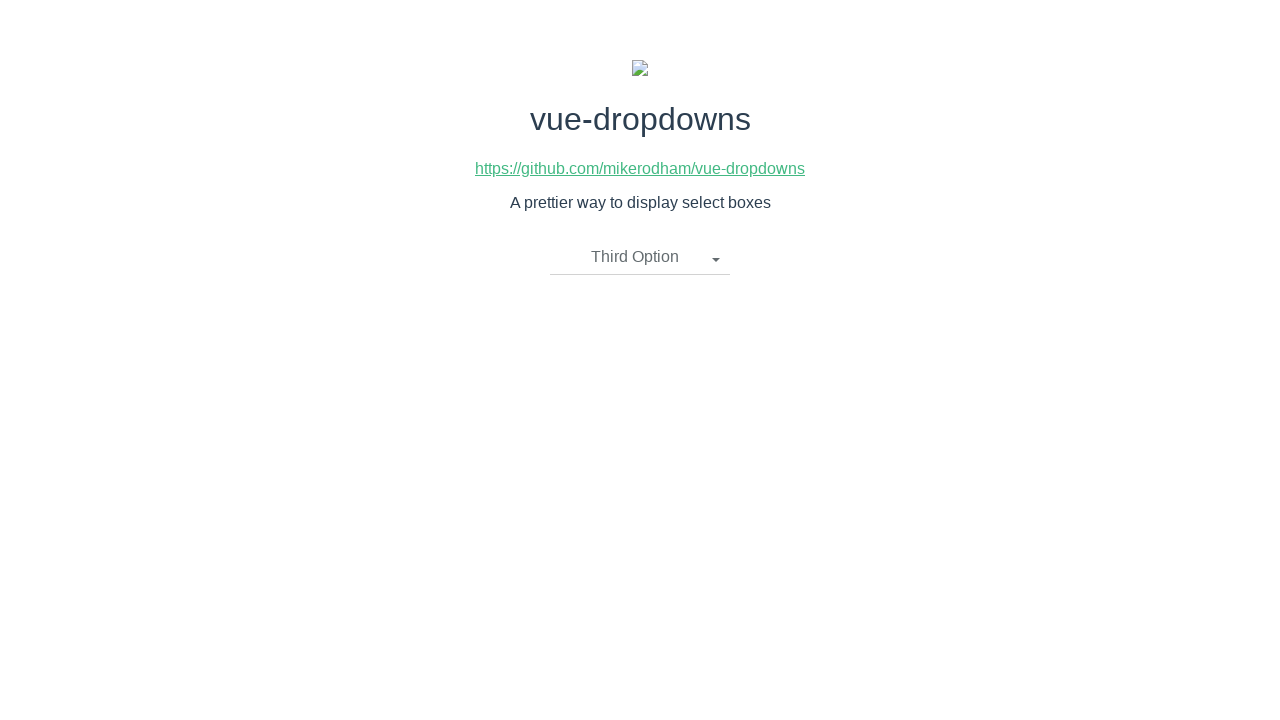

Verified 'Third Option' is displayed in dropdown toggle
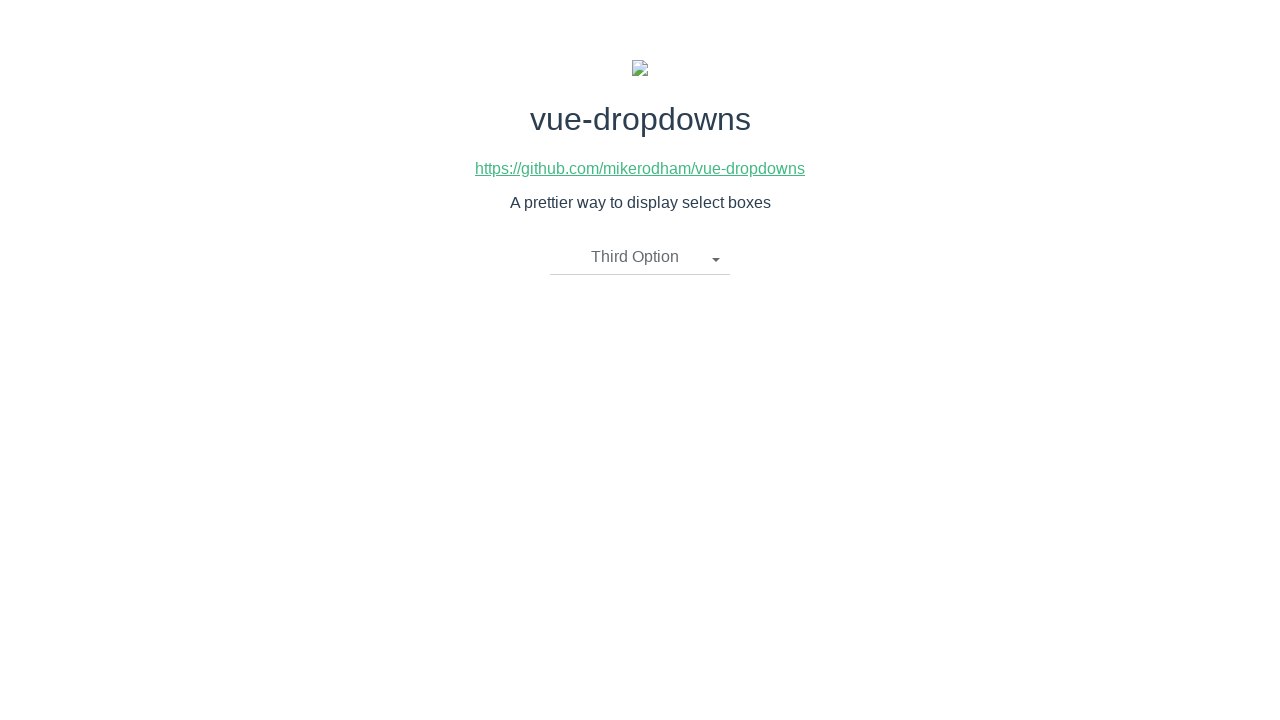

Clicked dropdown button to open menu at (640, 258) on div.btn-group
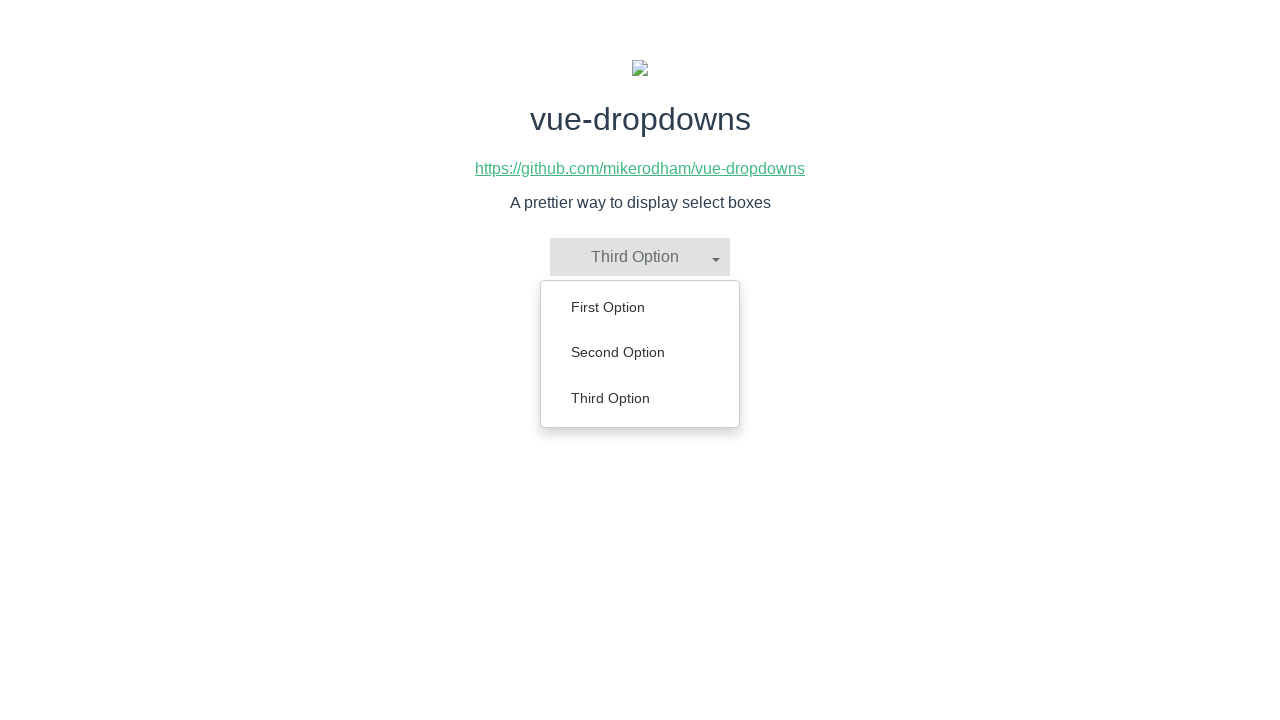

Dropdown menu items loaded
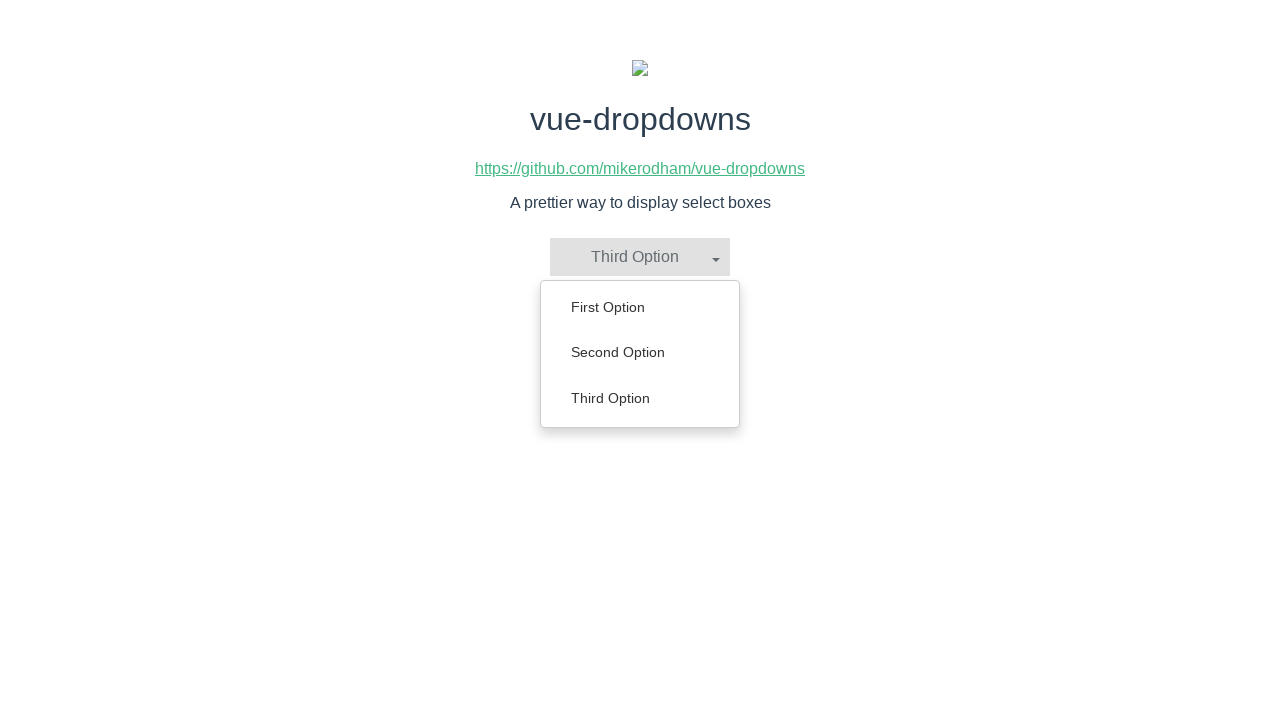

Selected 'First Option' from dropdown at (640, 307) on ul.dropdown-menu>li>a:has-text('First Option')
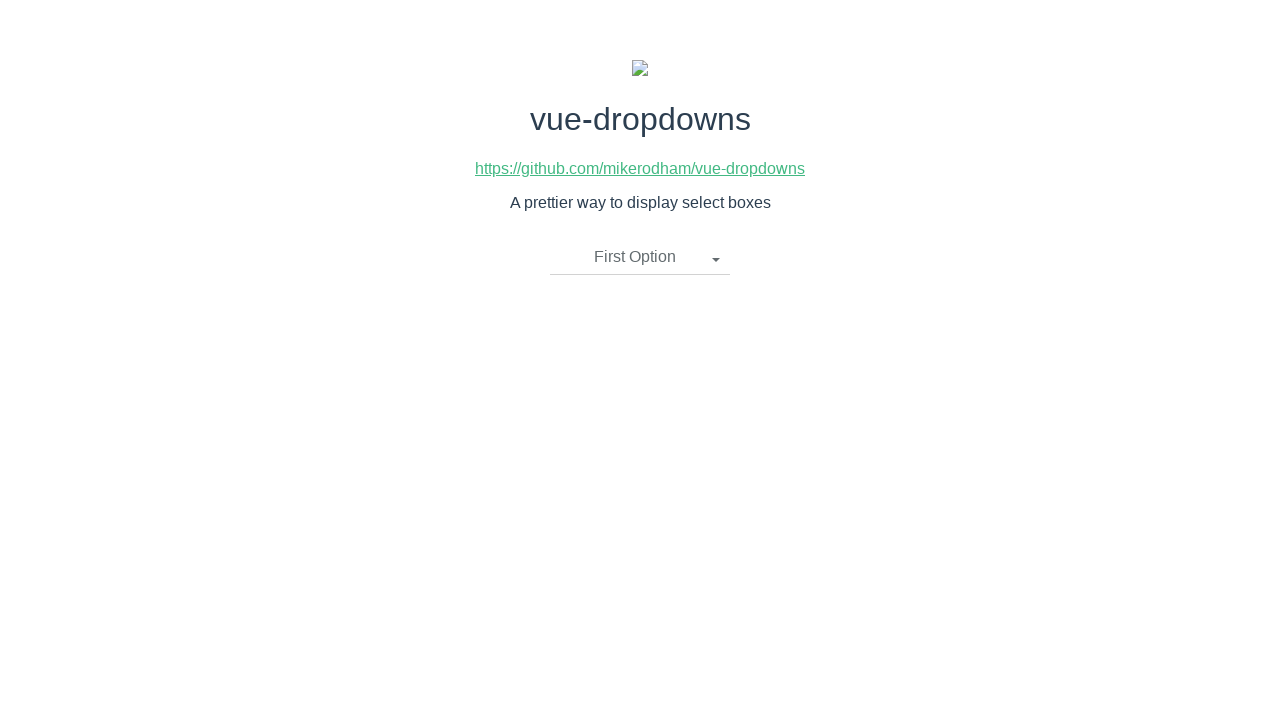

Verified 'First Option' is displayed in dropdown toggle
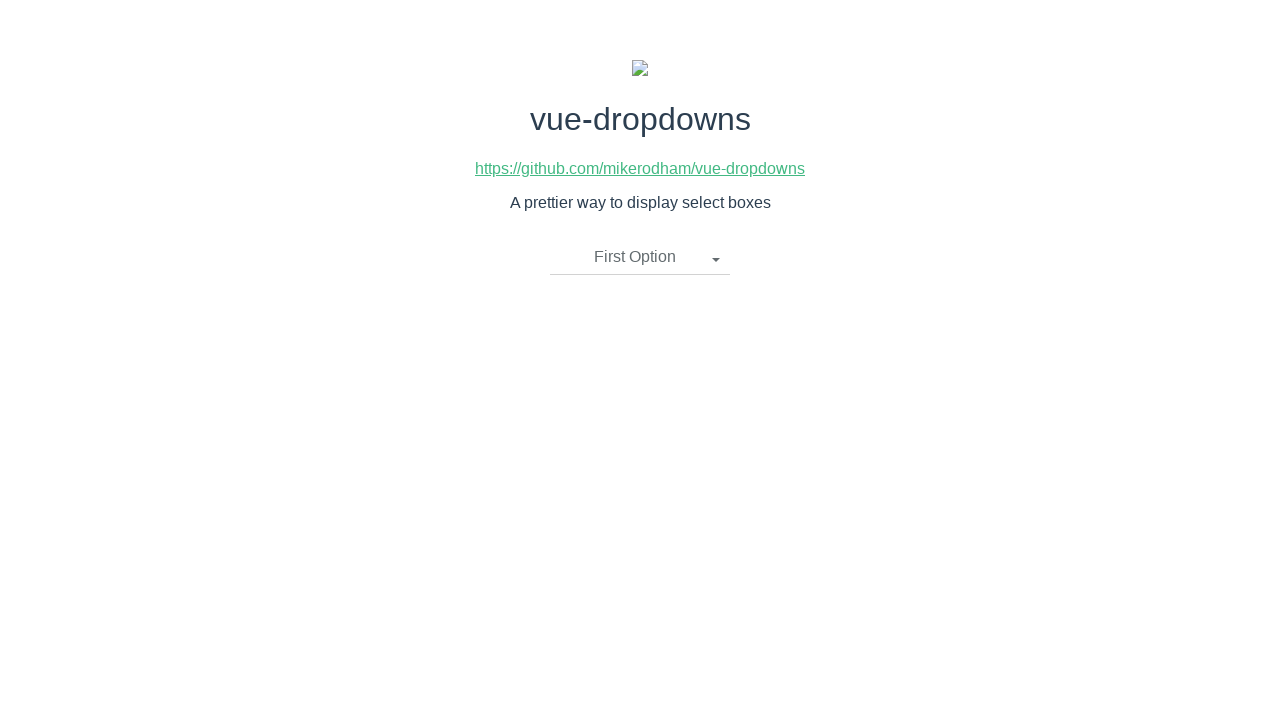

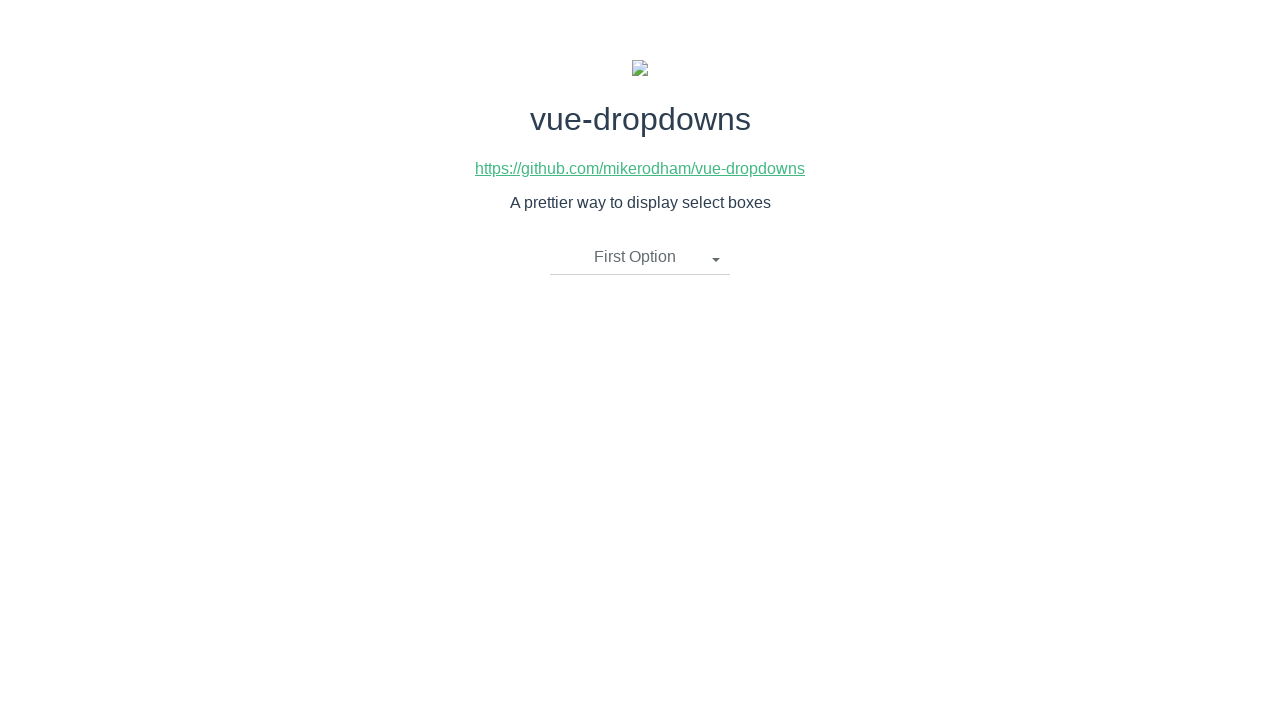